Tests registration form validation for invalid phone numbers - too short, too long, and invalid prefix

Starting URL: https://alada.vn/tai-khoan/dang-ky.html

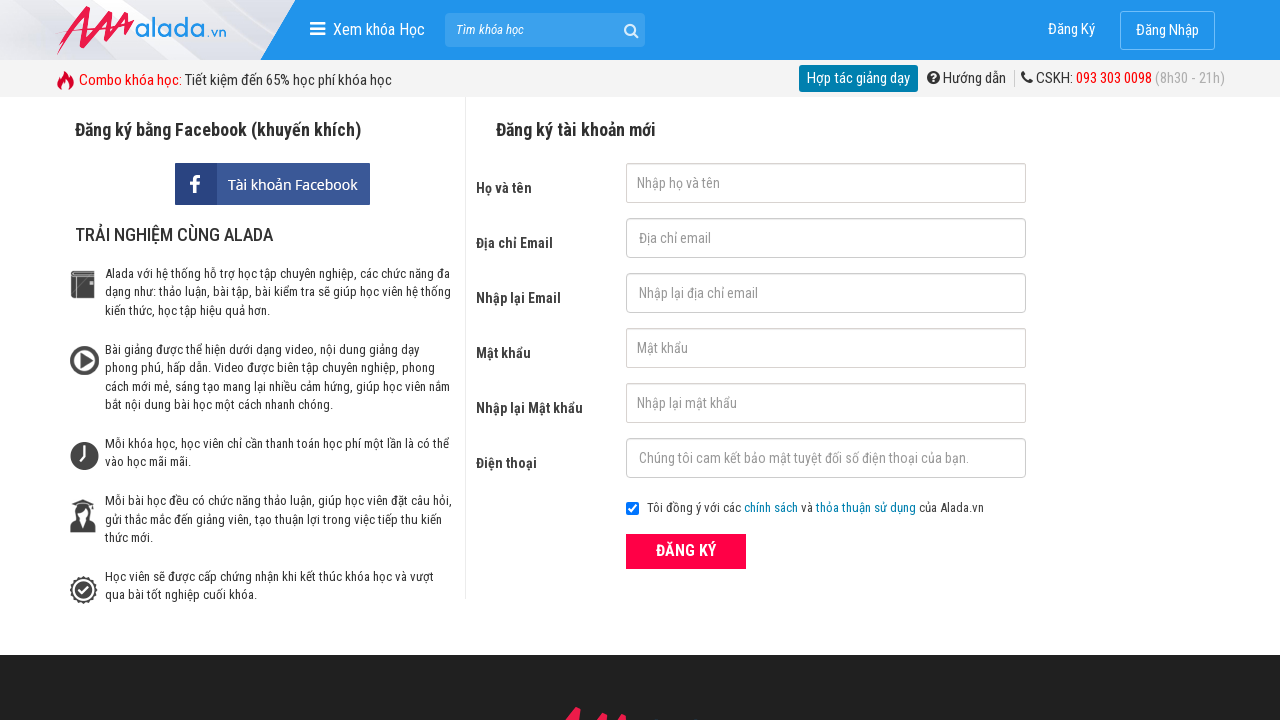

Filled first name field with 'Vo Thanh Binh' on #txtFirstname
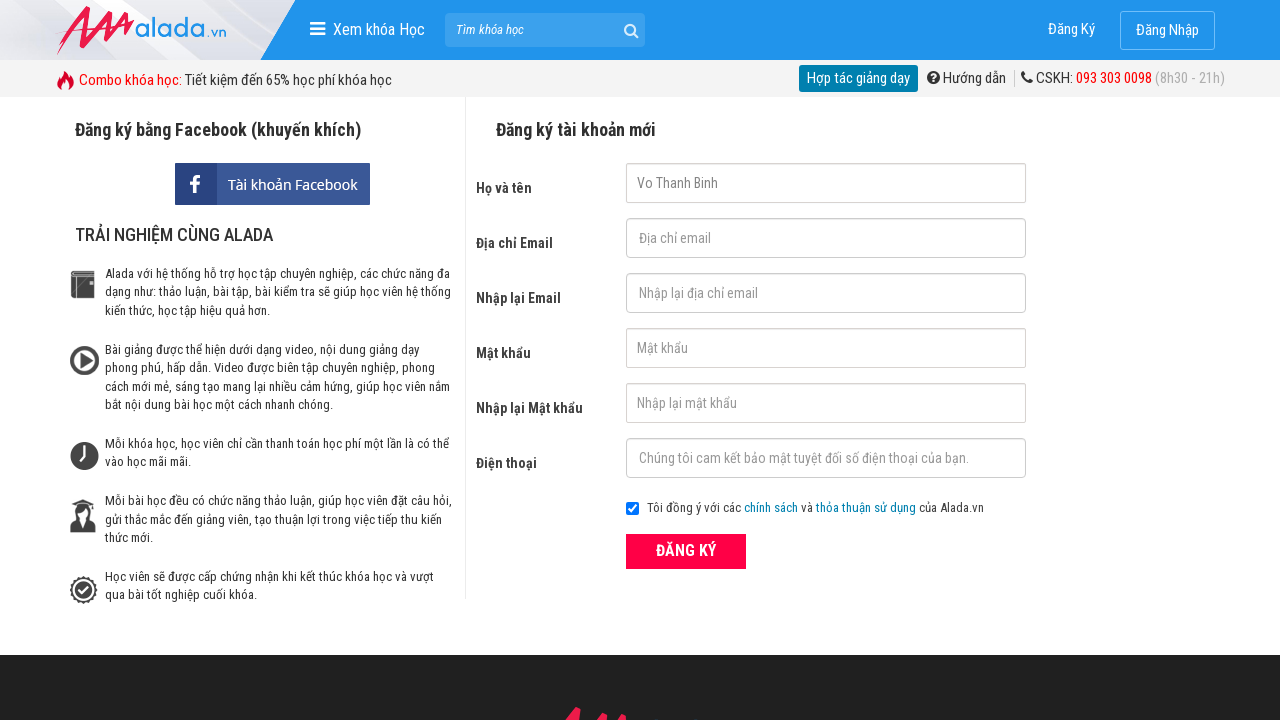

Filled email field with 'thanhbinh88@gmail.com' on #txtEmail
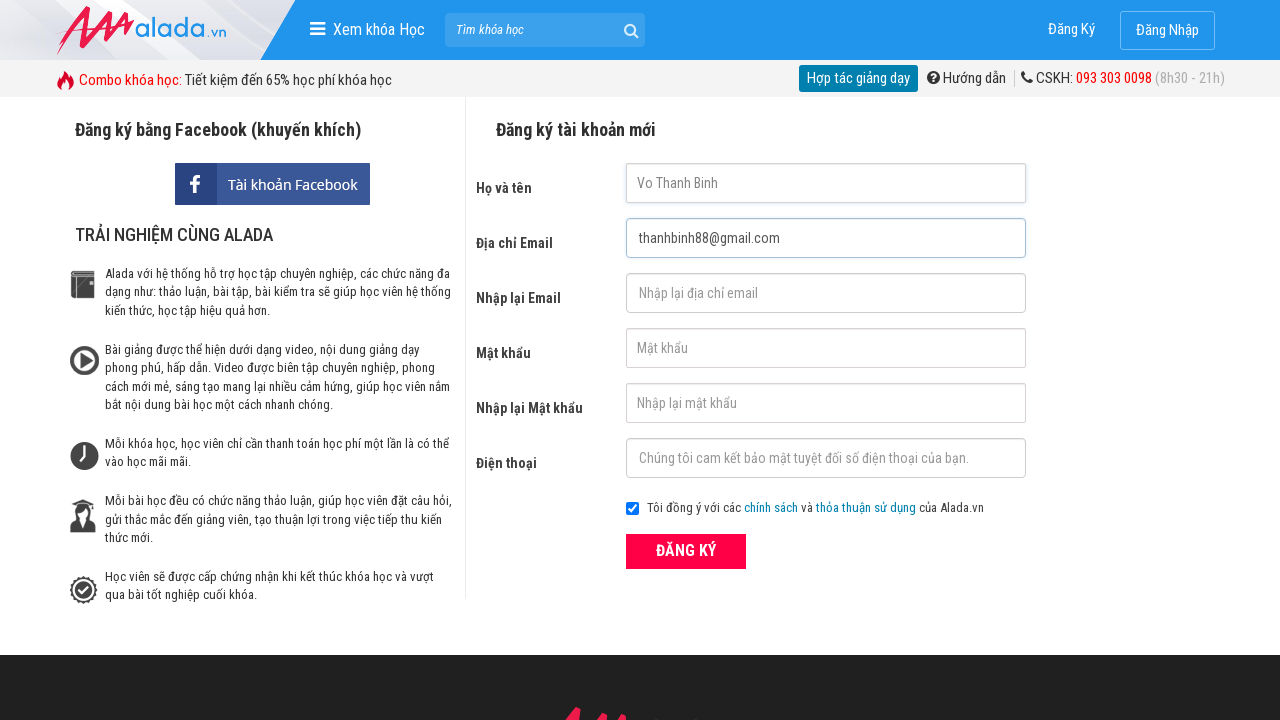

Filled confirm email field with 'thanhbinh88@gmail.com' on #txtCEmail
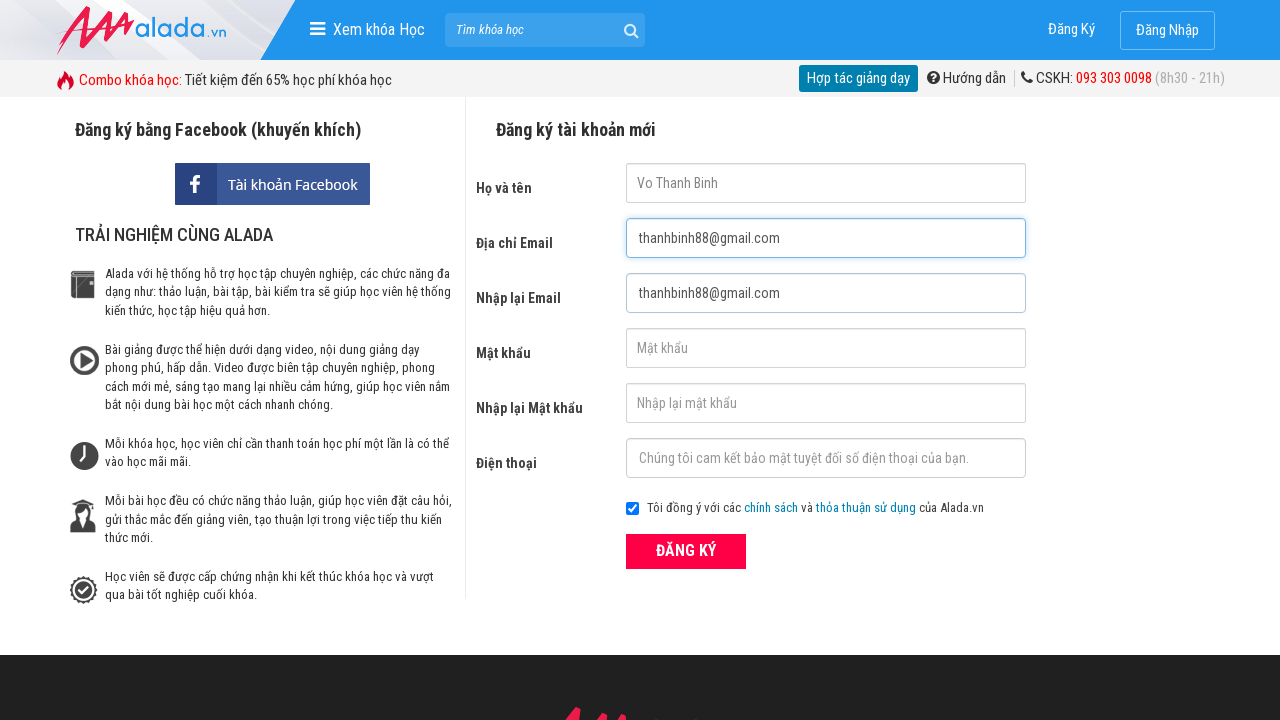

Filled password field with '123456' on #txtPassword
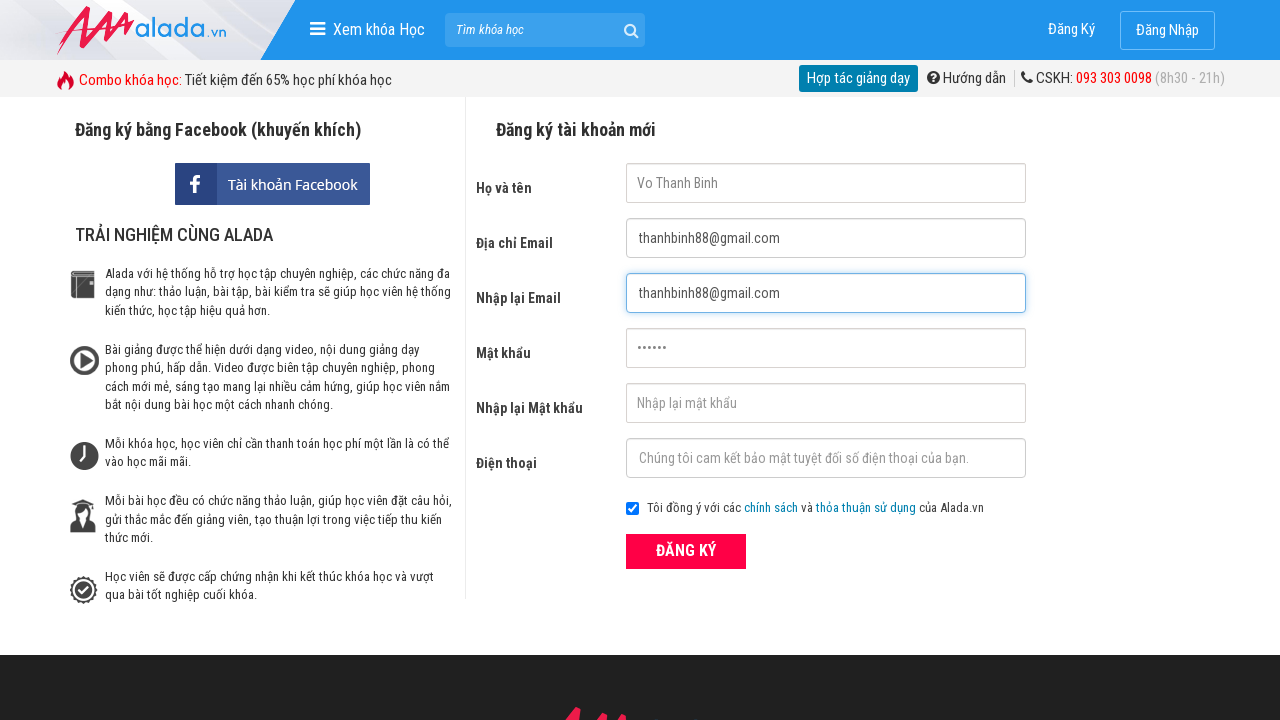

Filled confirm password field with '123456' on #txtCPassword
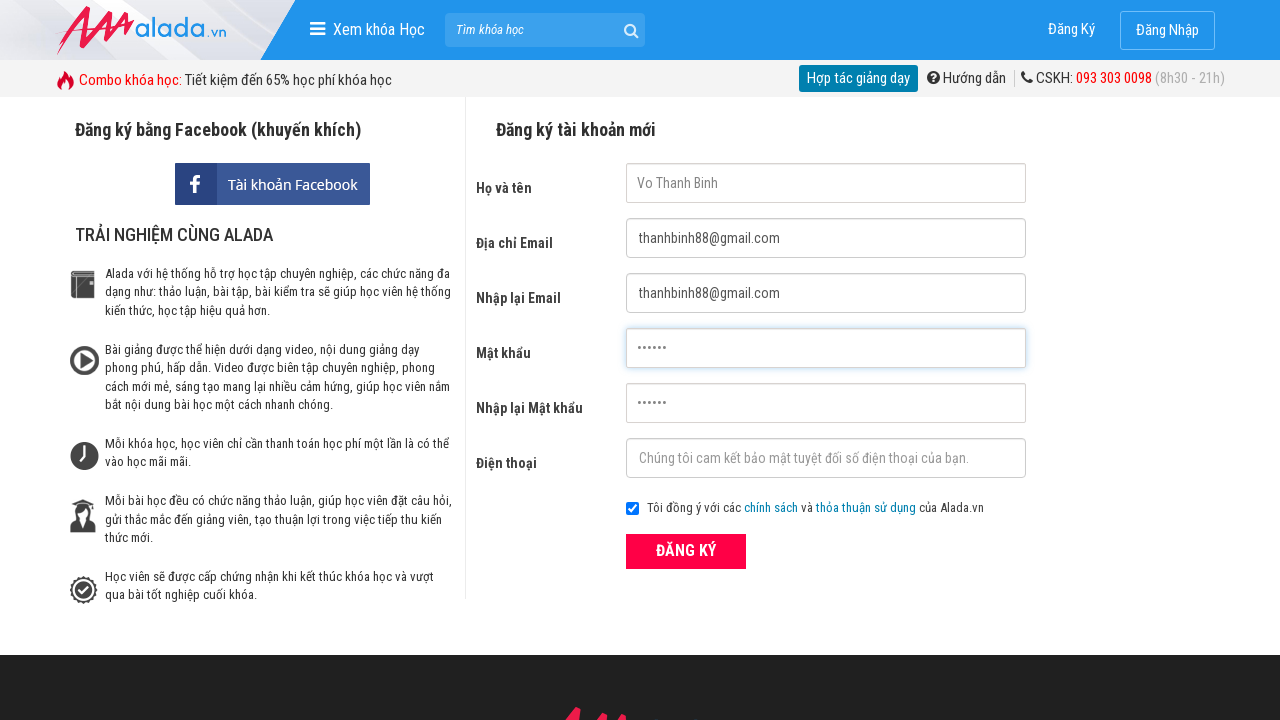

Filled phone field with too short number '090911122' on #txtPhone
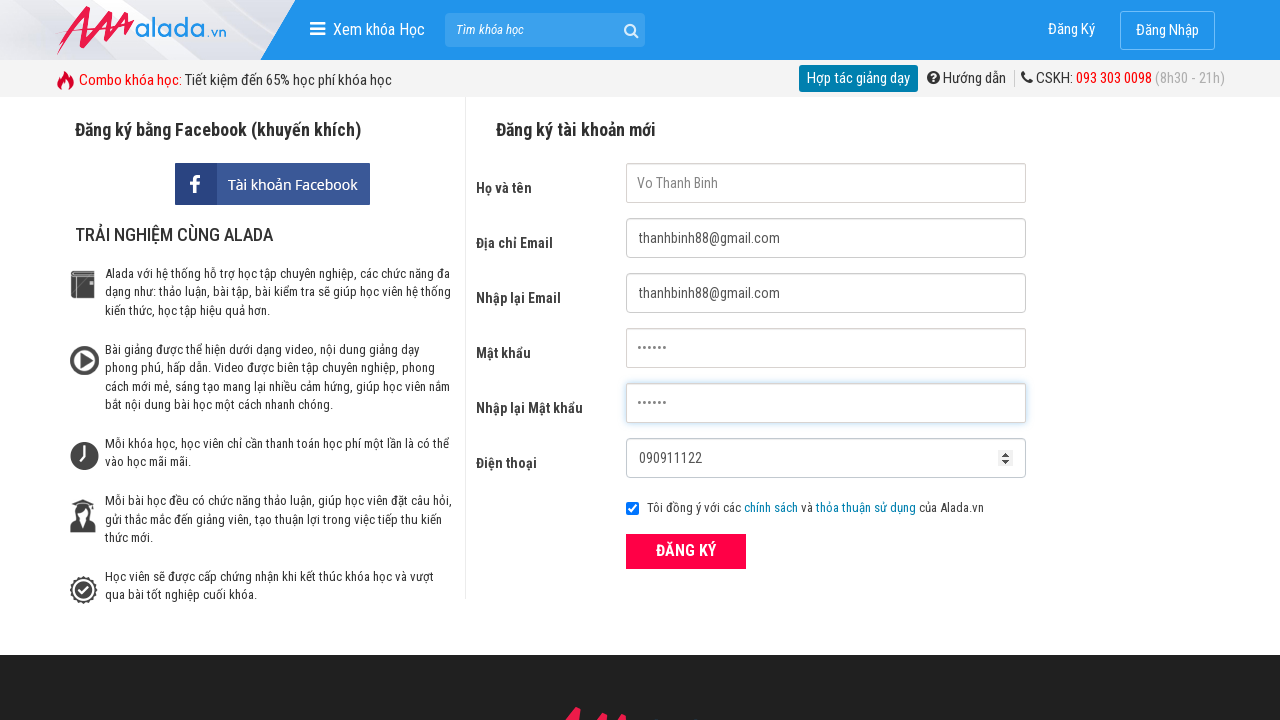

Clicked register button to validate too short phone number at (686, 551) on button[type='submit']
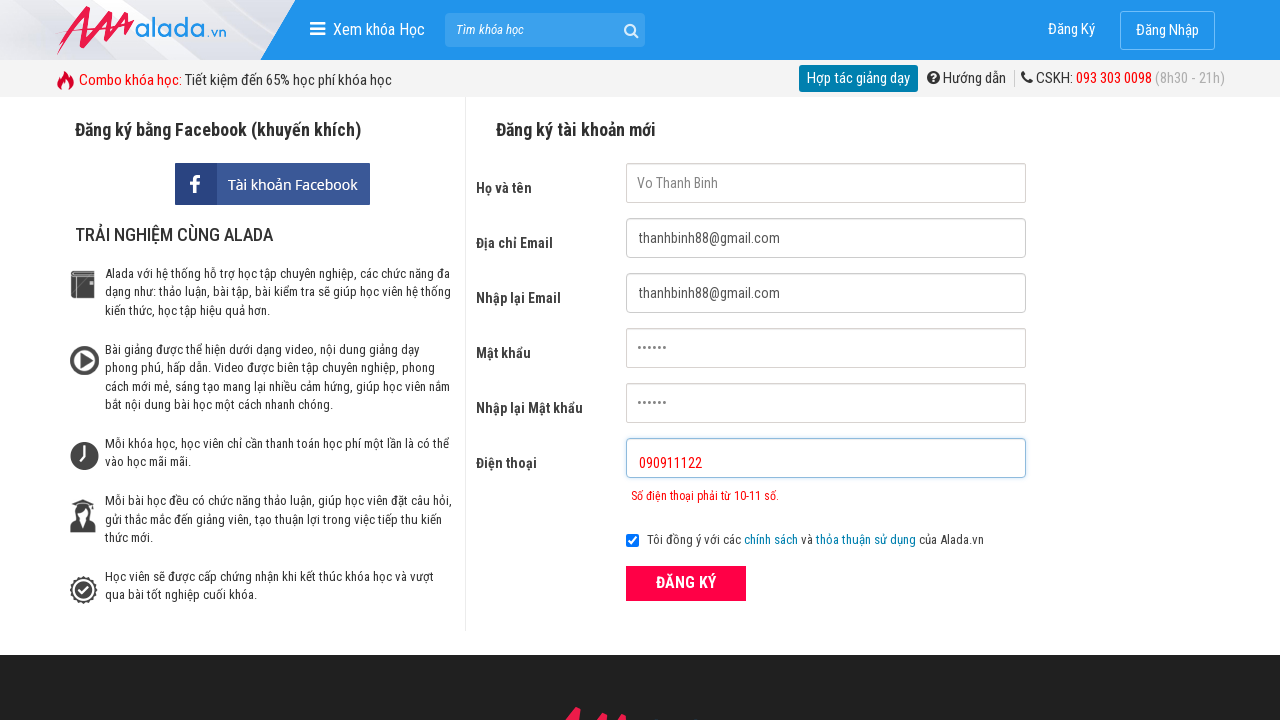

Phone error message appeared for too short number
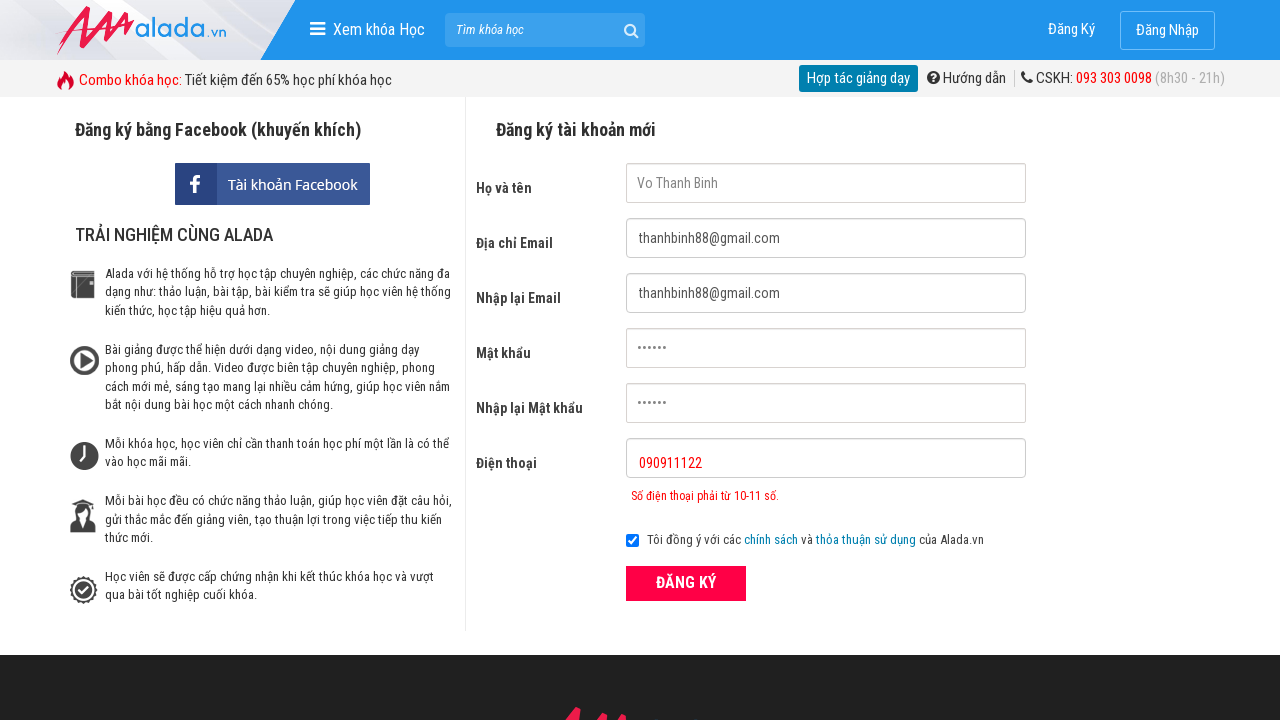

Cleared phone field on #txtPhone
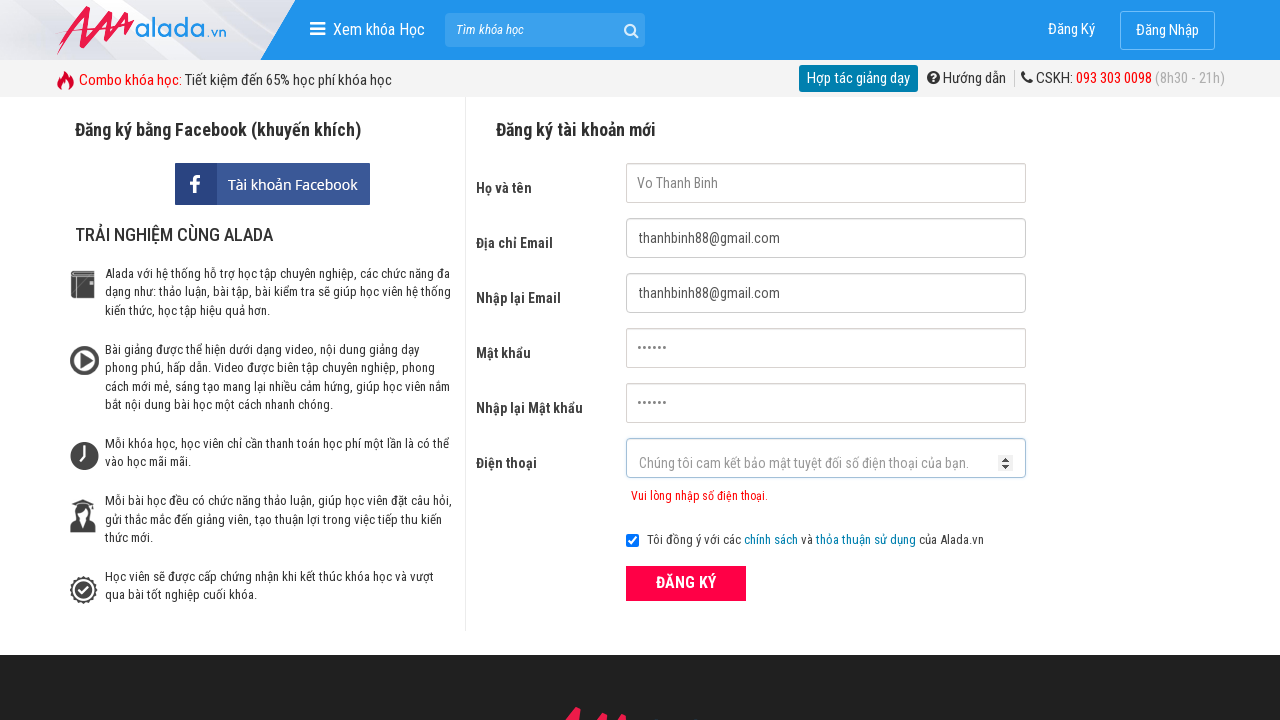

Filled phone field with too long number '090911122223' on #txtPhone
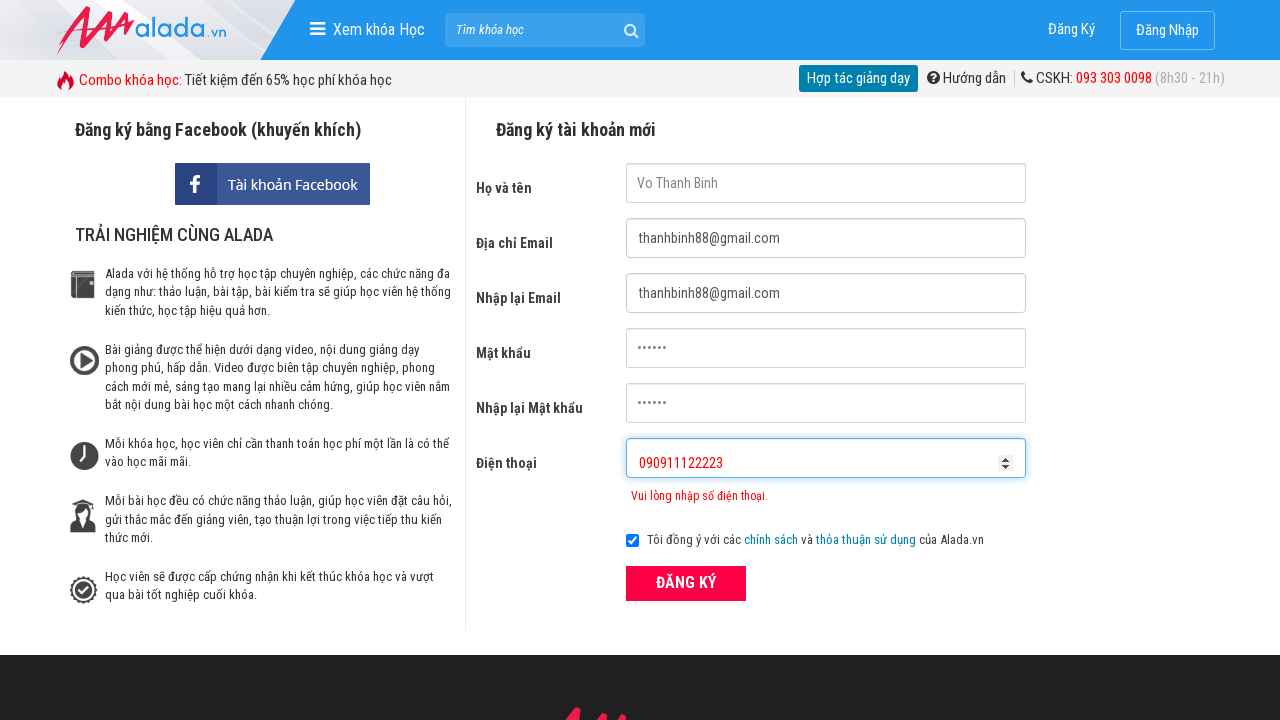

Clicked register button to validate too long phone number at (686, 583) on button[type='submit']
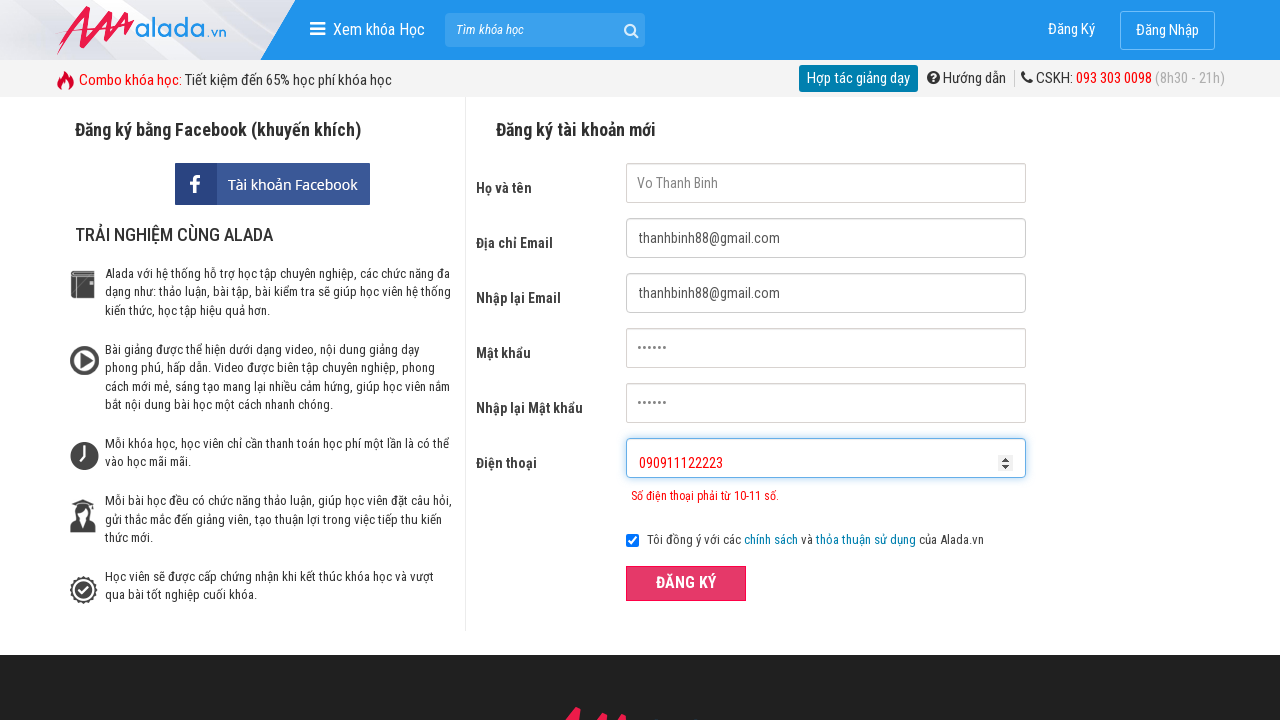

Phone error message appeared for too long number
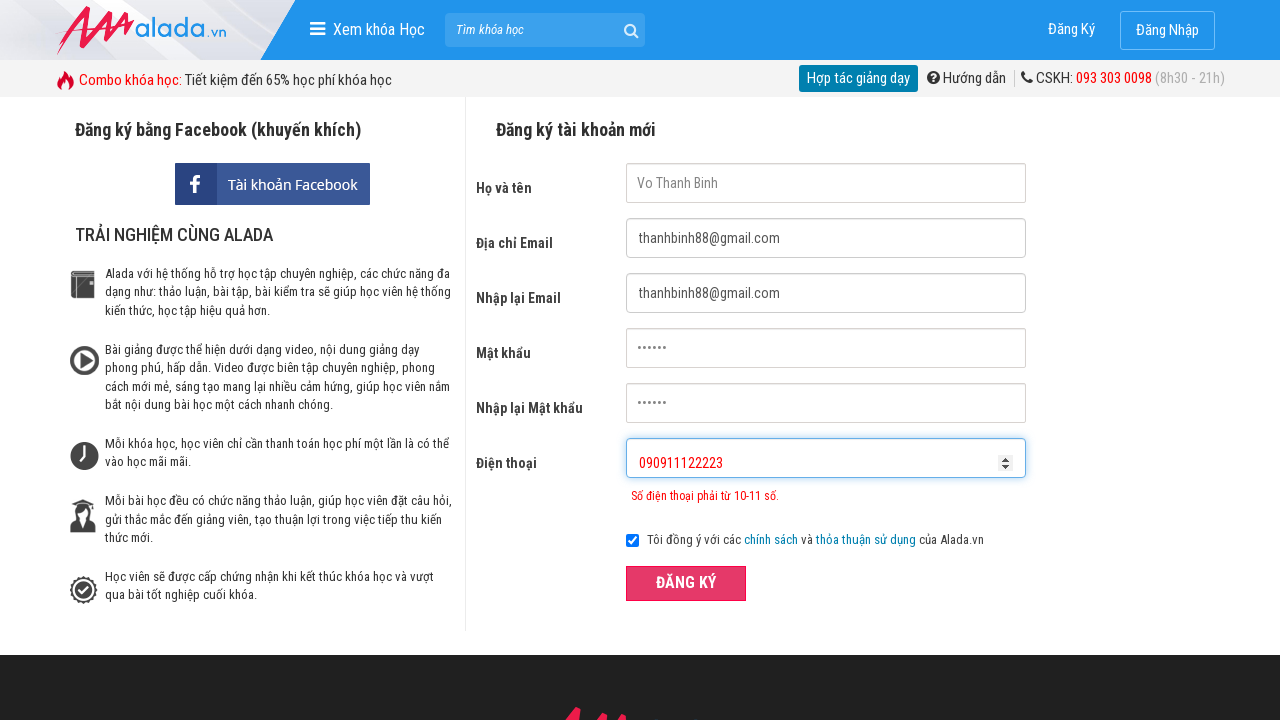

Cleared phone field on #txtPhone
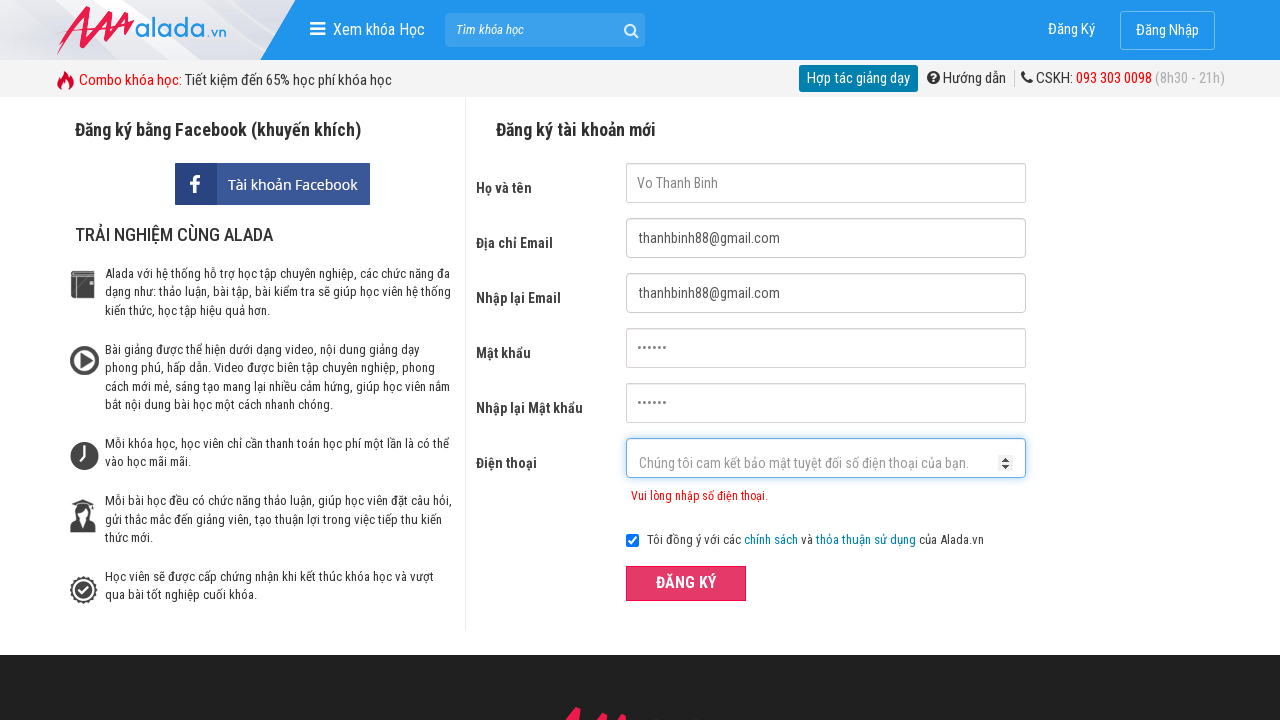

Filled phone field with invalid prefix number '1234567890' on #txtPhone
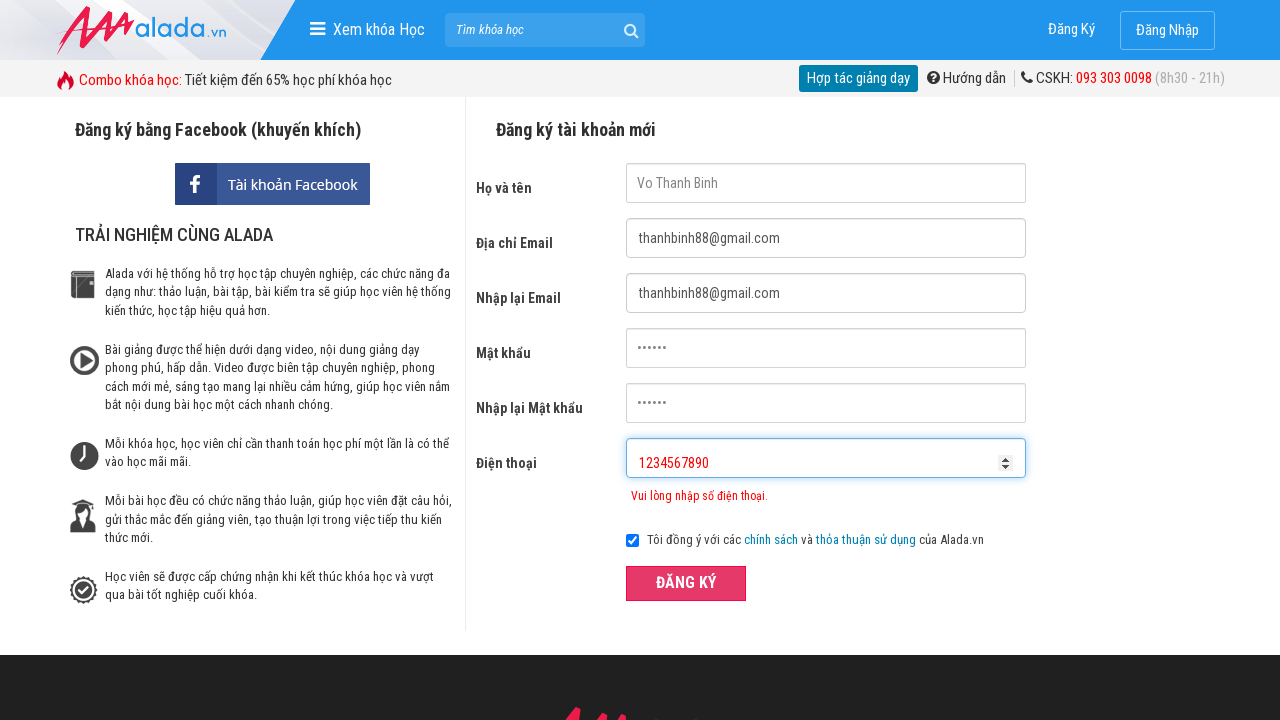

Clicked register button to validate invalid prefix phone number at (686, 583) on button[type='submit']
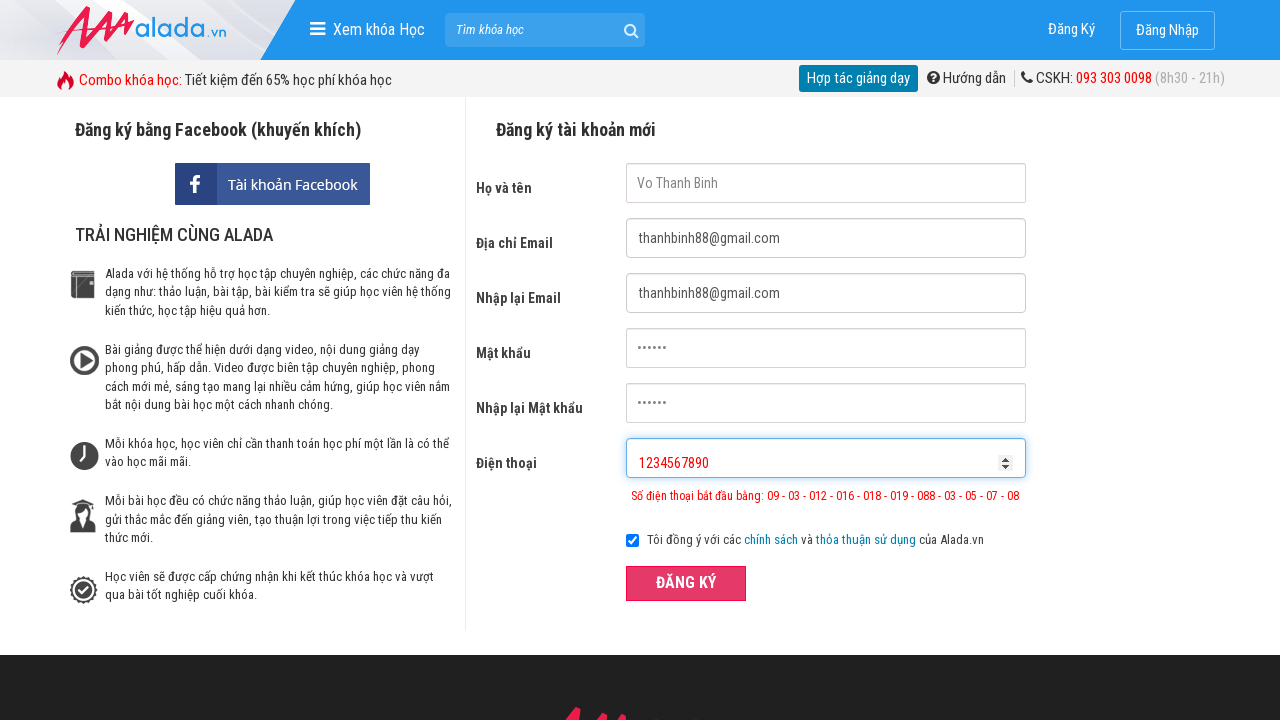

Phone error message appeared for invalid prefix number
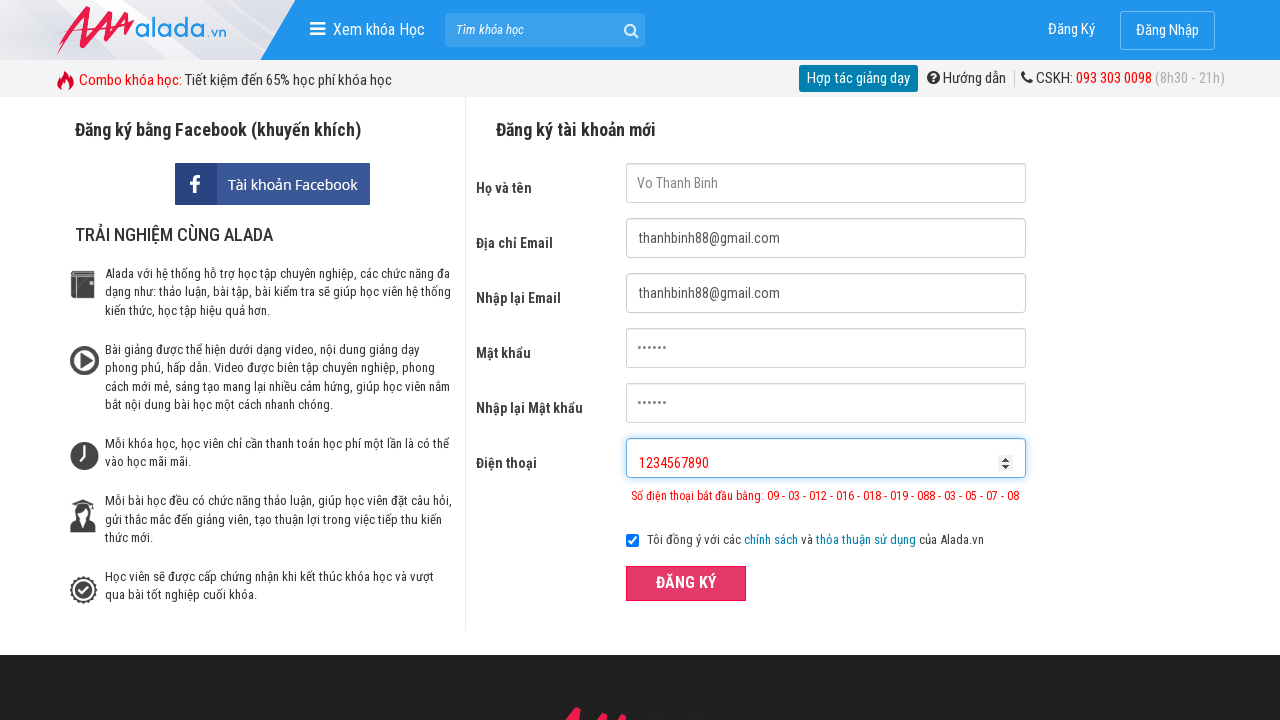

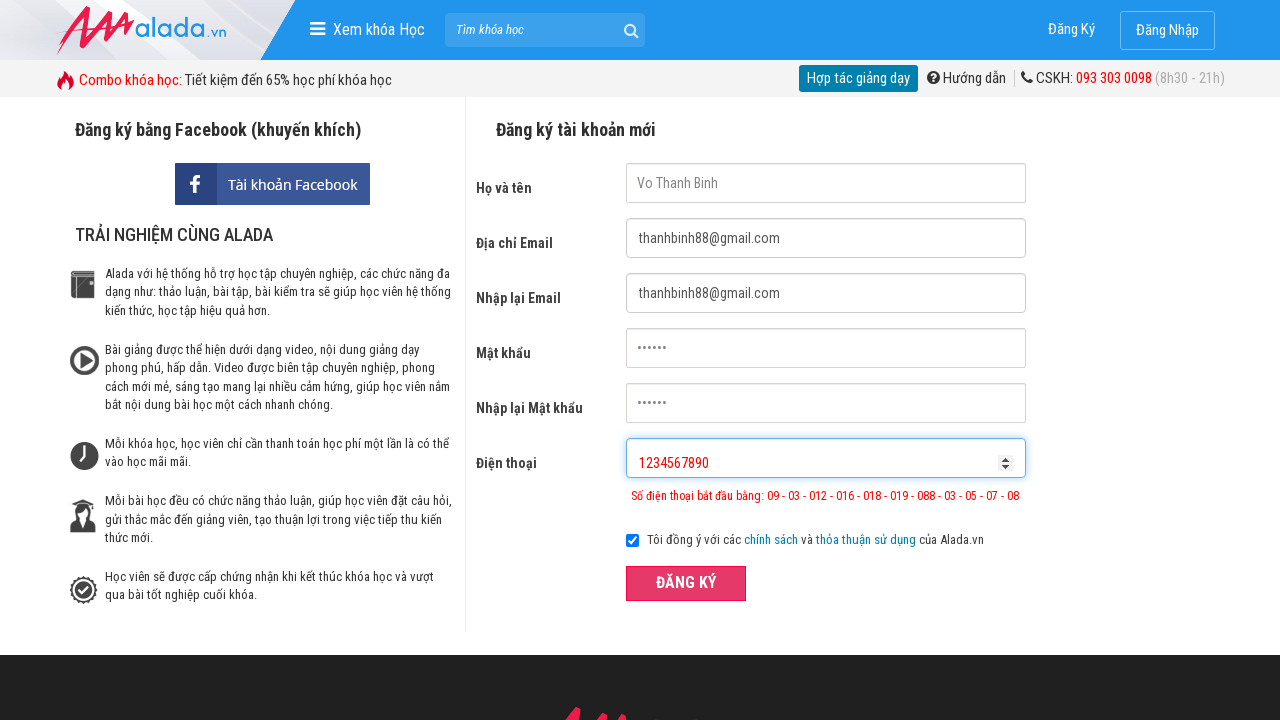